Tests dynamic loading functionality by clicking through to Example 2, triggering a start button, and verifying that a dynamically rendered "Hello World!" element appears on the page.

Starting URL: https://the-internet.herokuapp.com/dynamic_loading

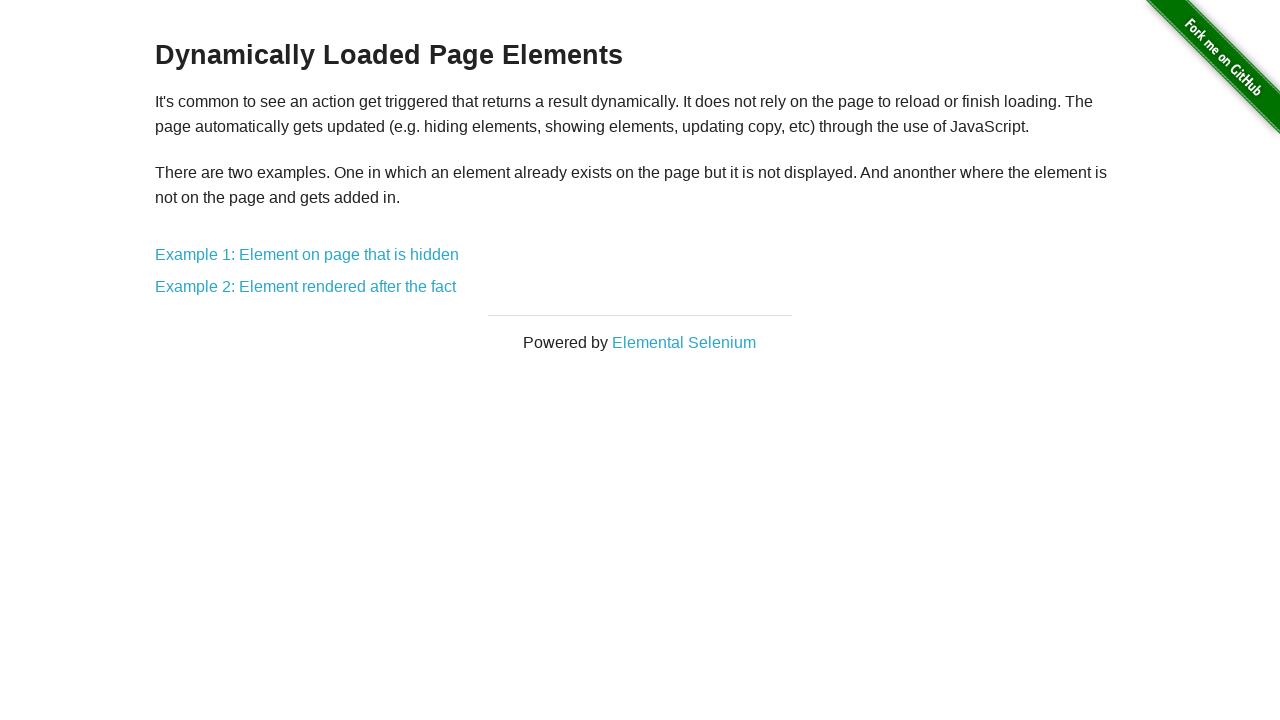

Clicked link to navigate to Example 2 at (306, 287) on text=Example 2: Element rendered after the fact
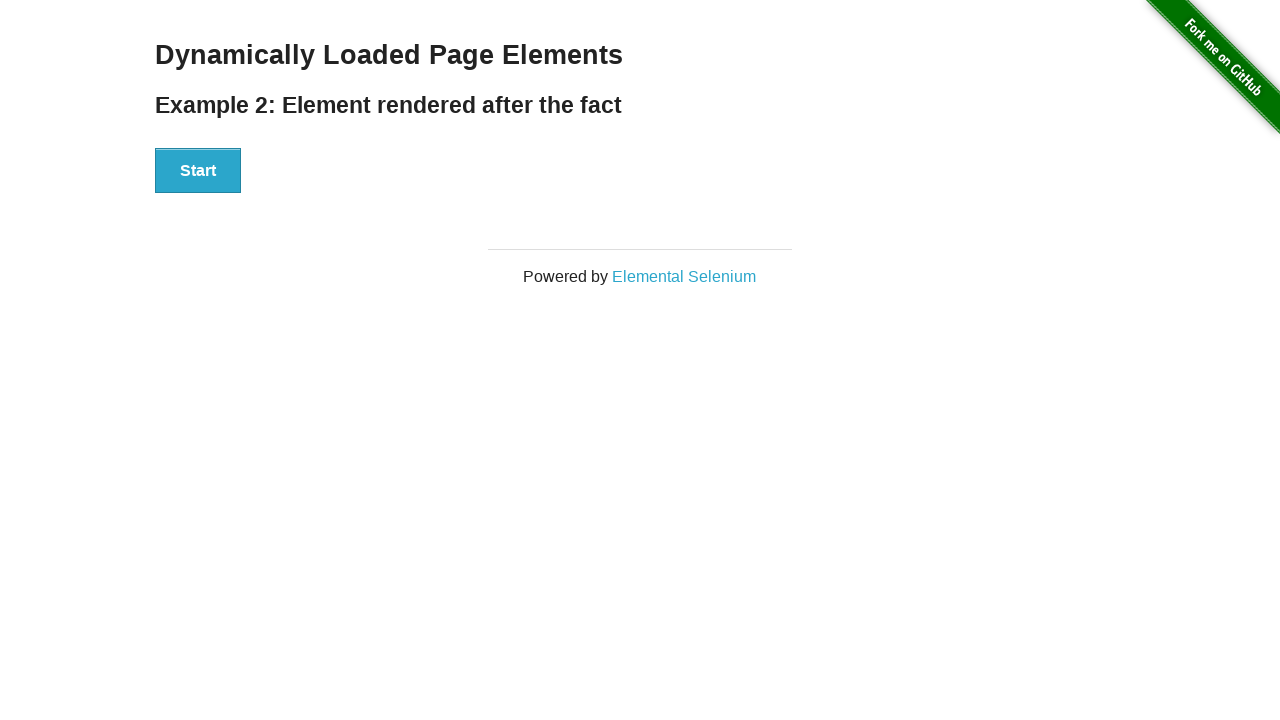

Clicked Start button to trigger dynamic loading at (198, 171) on xpath=//button[text()='Start']
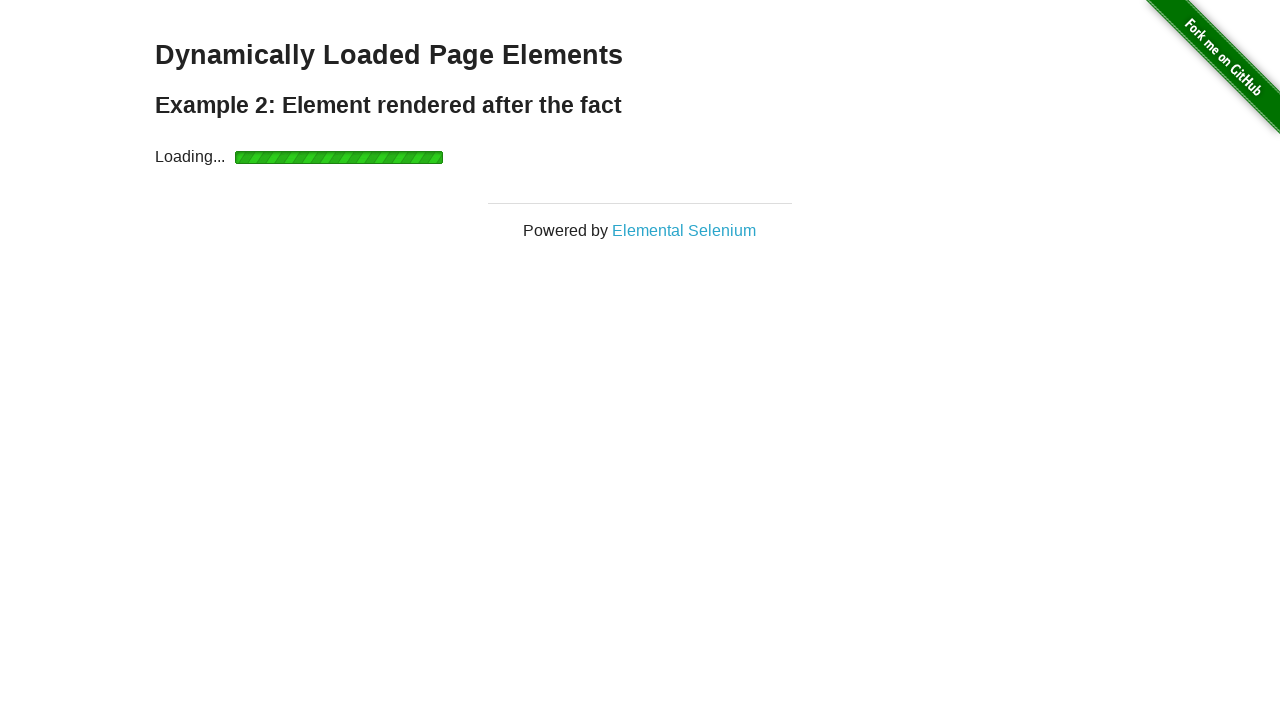

Waited for and located the 'Hello World!' element
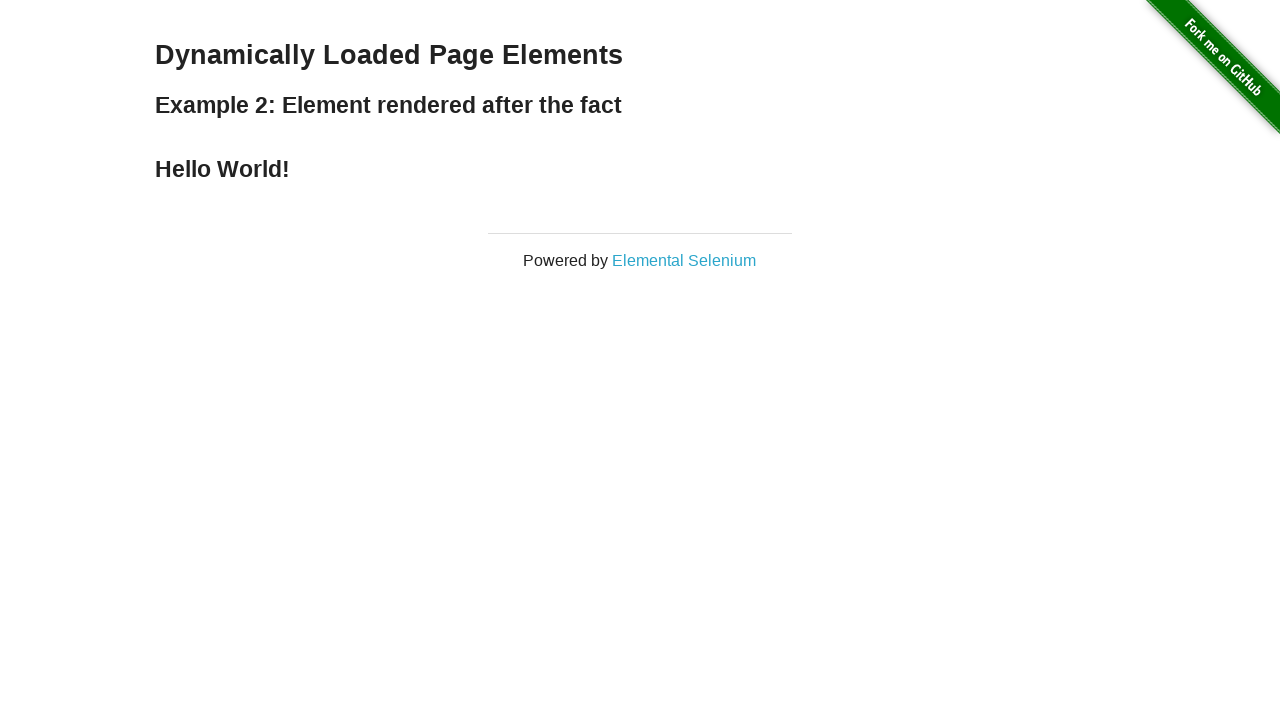

Verified that the 'Hello World!' element is visible
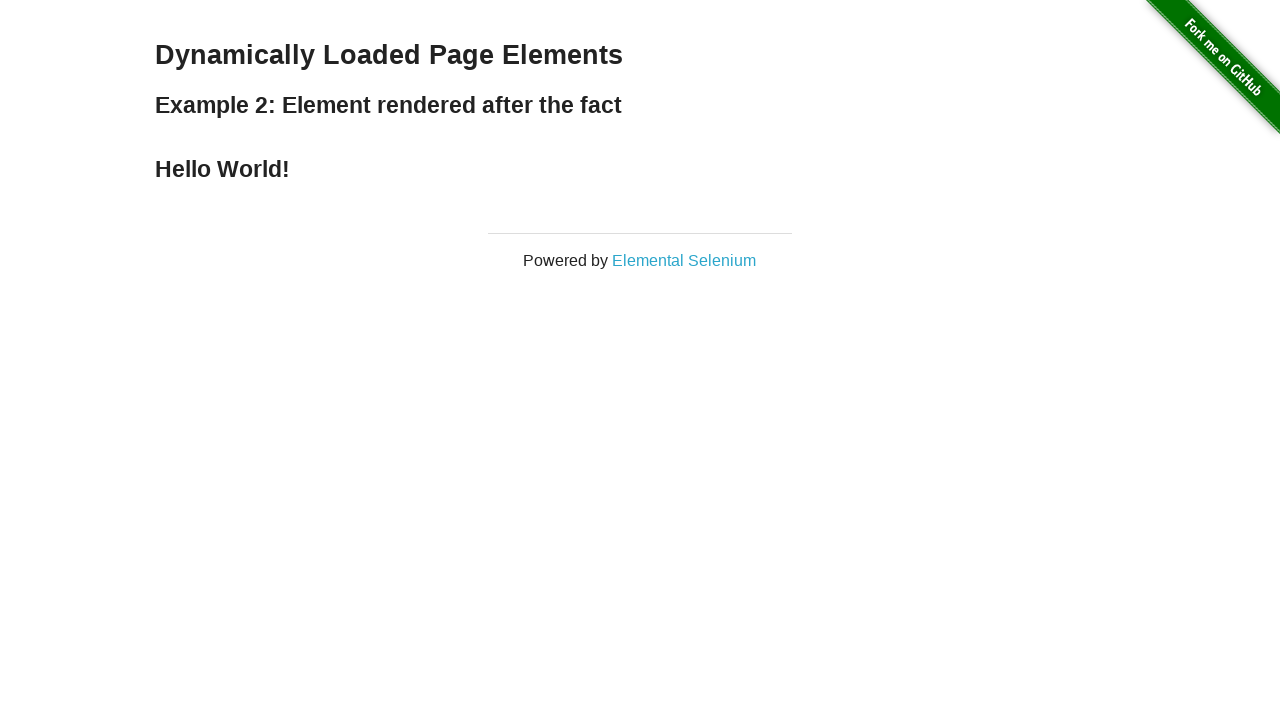

Retrieved and printed element text: 'Hello World!'
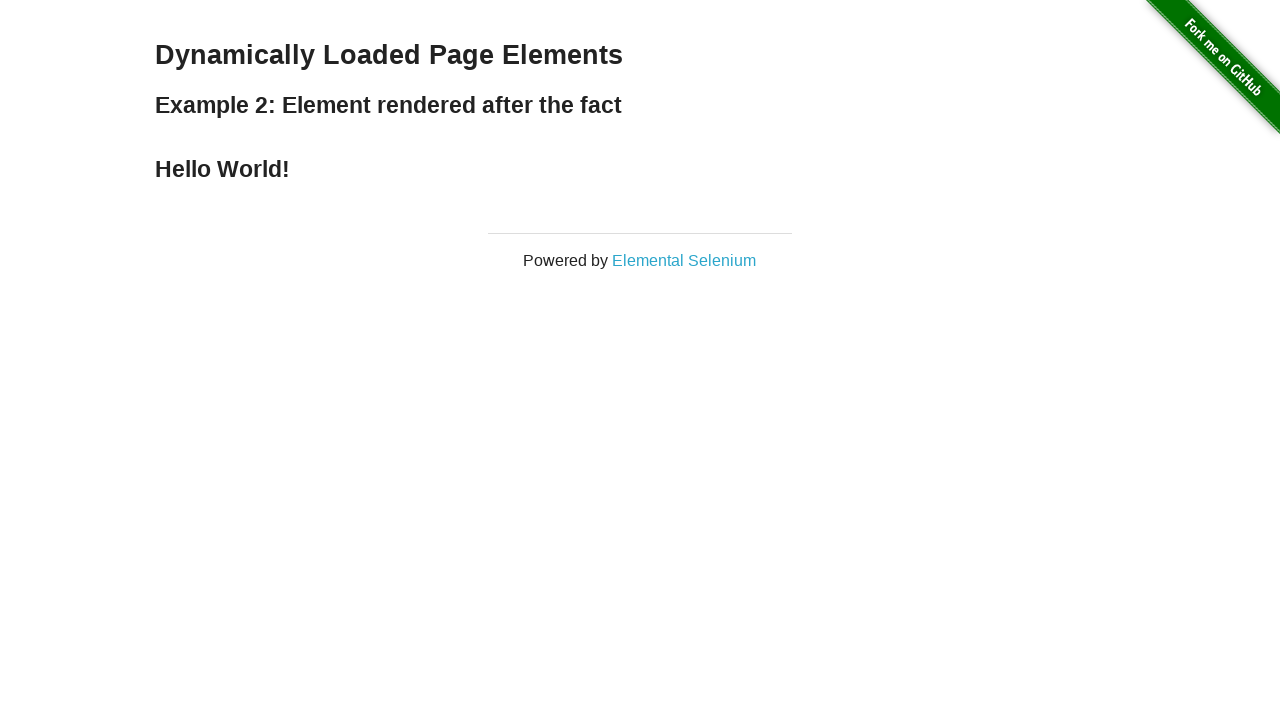

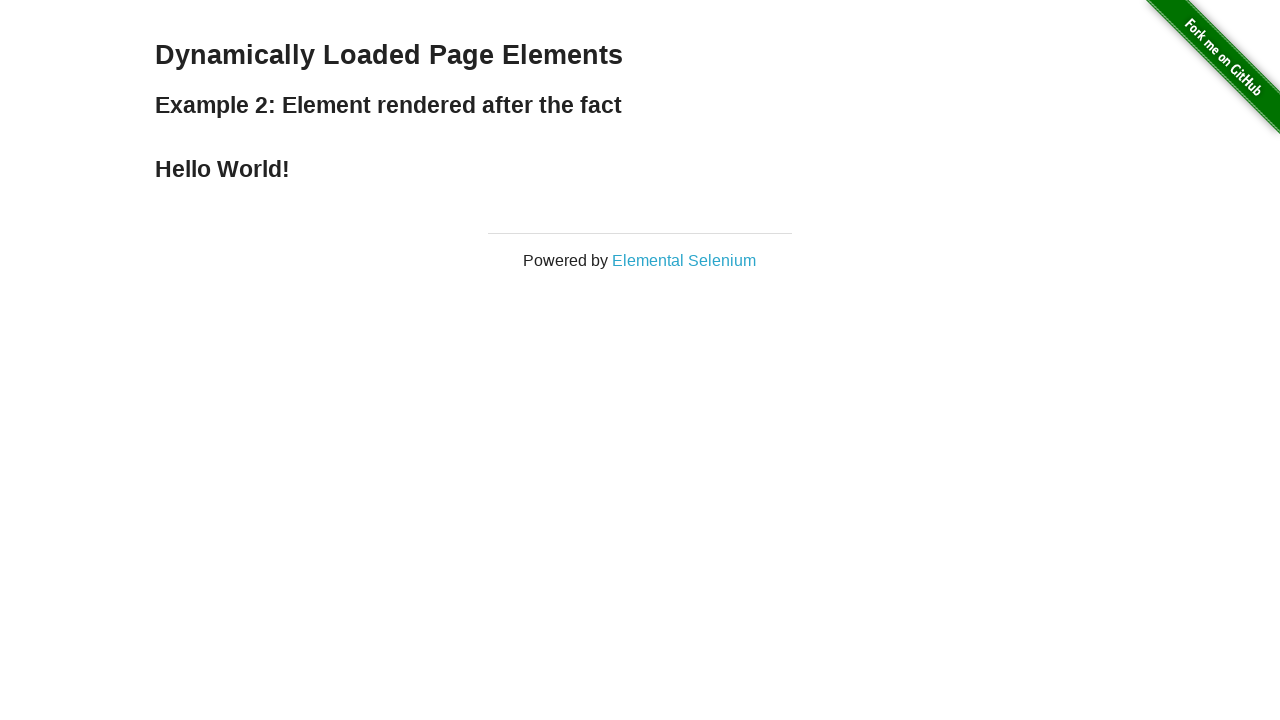